Navigates to the world clock page and verifies that the time table is displayed with data

Starting URL: https://www.timeanddate.com/worldclock/

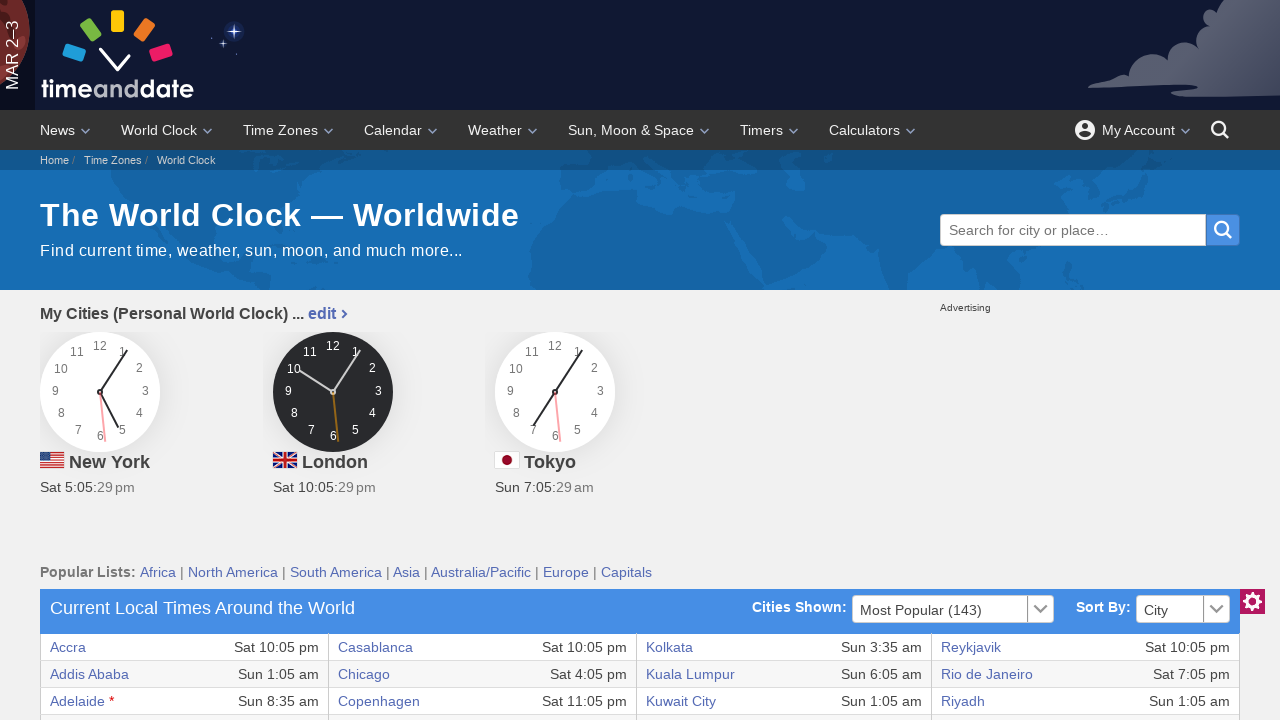

Waited for world clock table to load
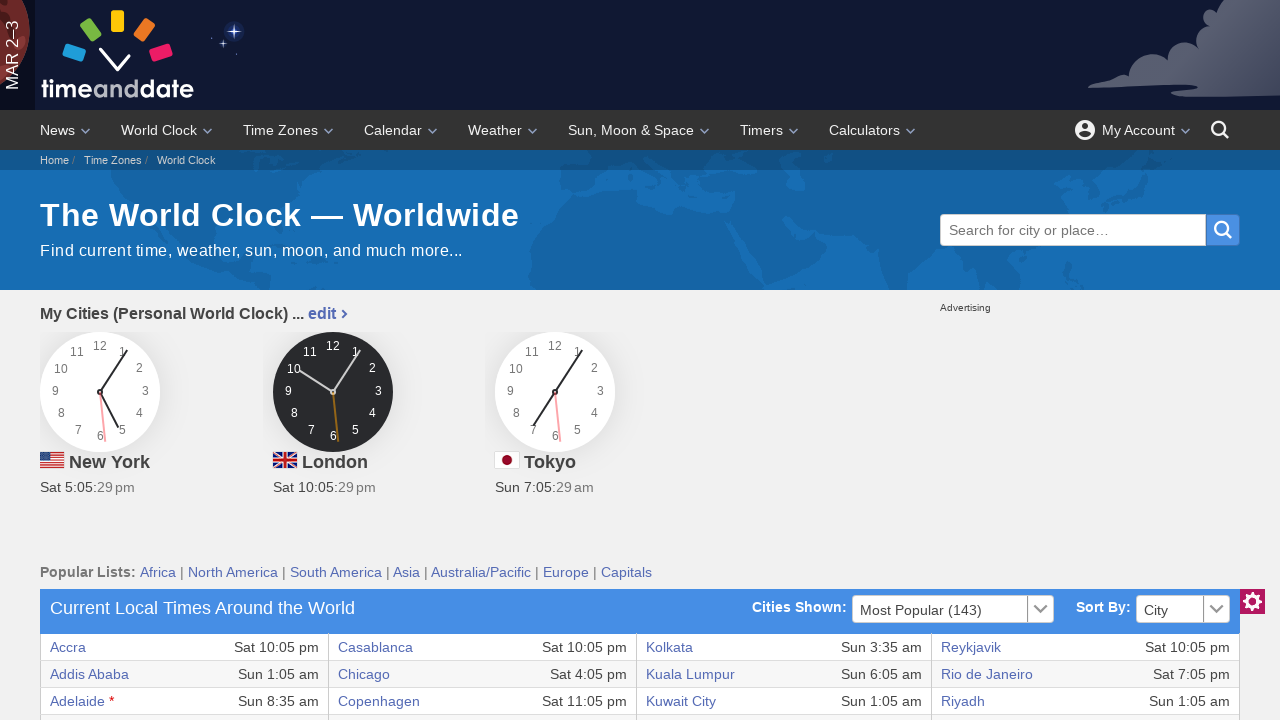

Verified table rows with city/time data are present
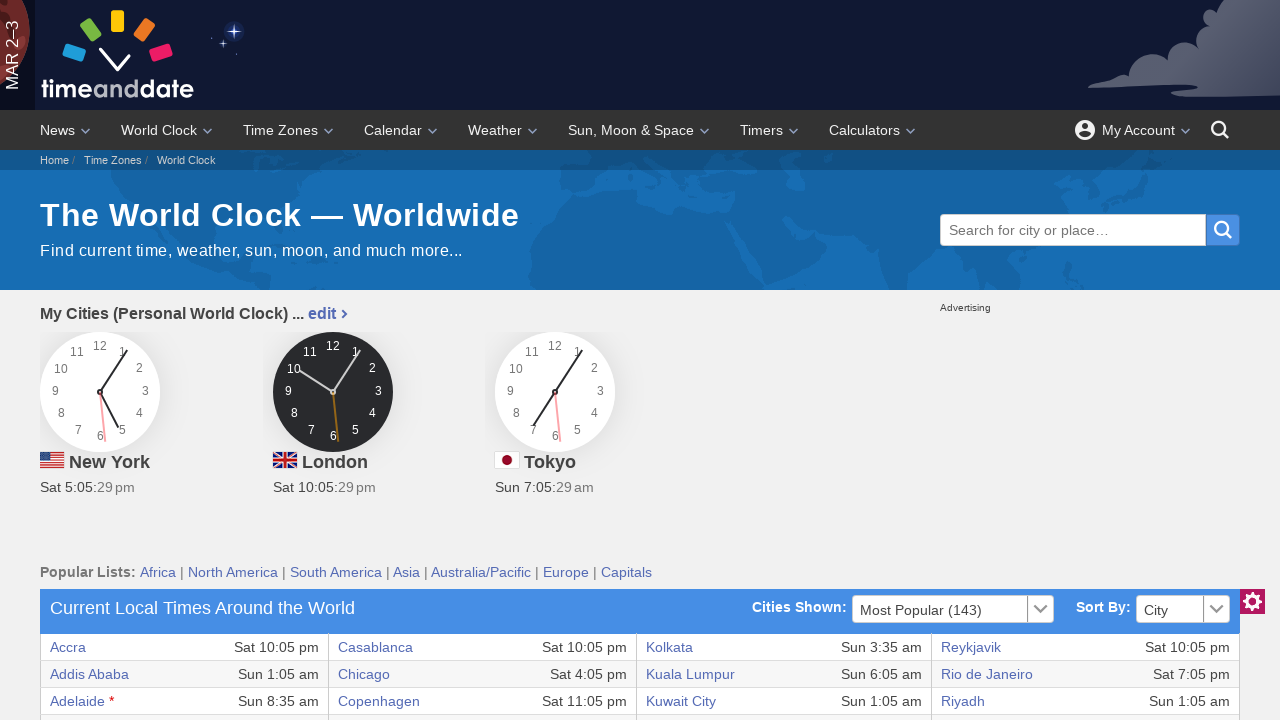

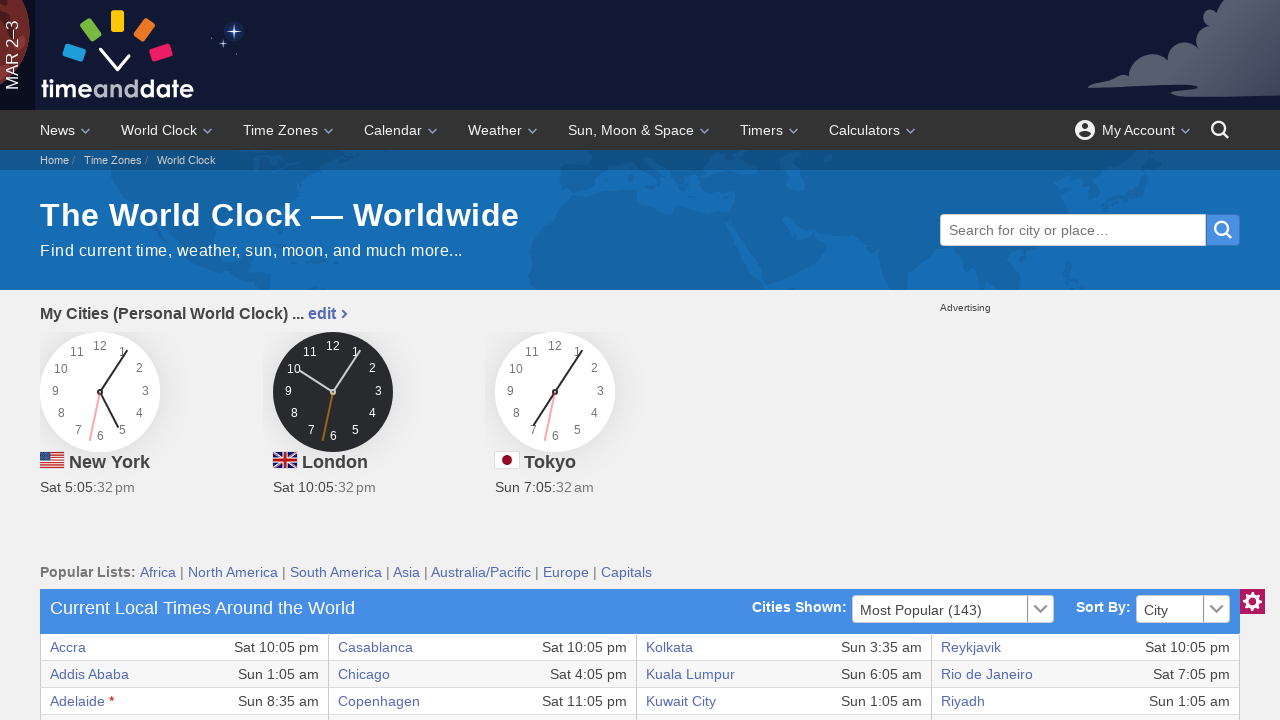